Tests iframe handling by filling a name field on the main page, switching to an iframe to select an option from a dropdown, and switching back to the default content.

Starting URL: https://www.hyrtutorials.com/p/frames-practice.html

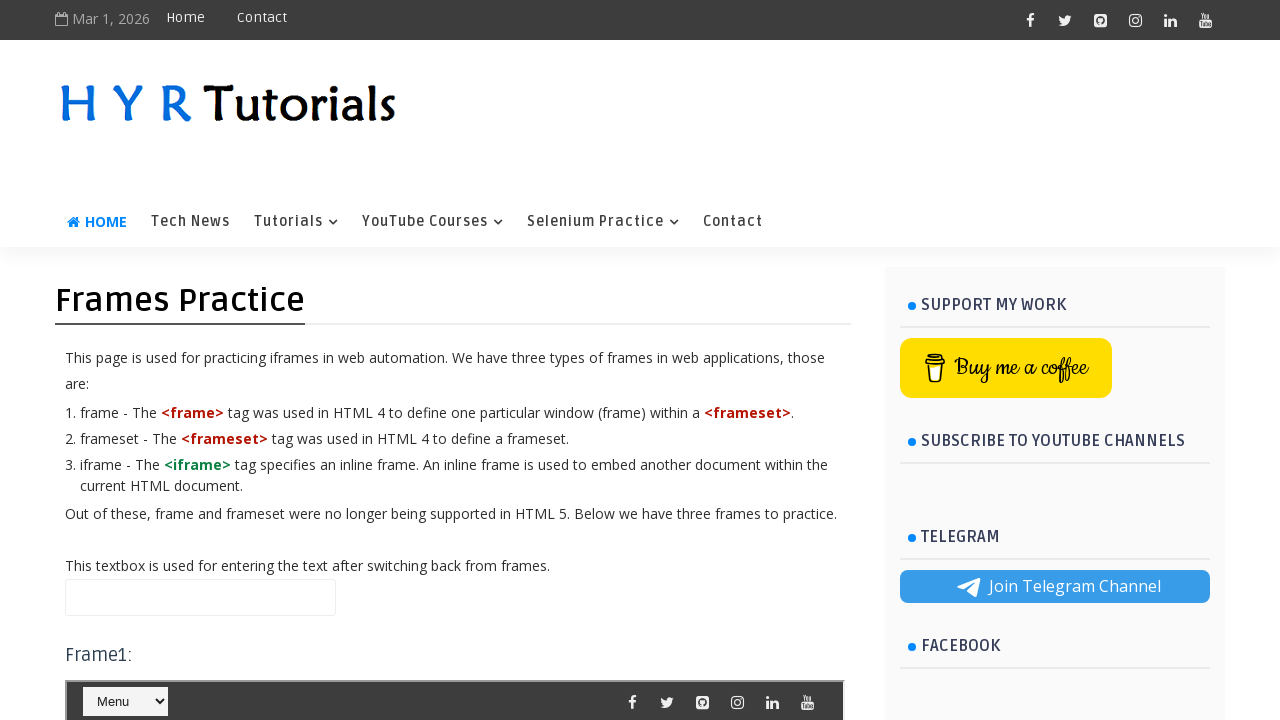

Filled name input field with 'Haallluuuu' on main page on input#name
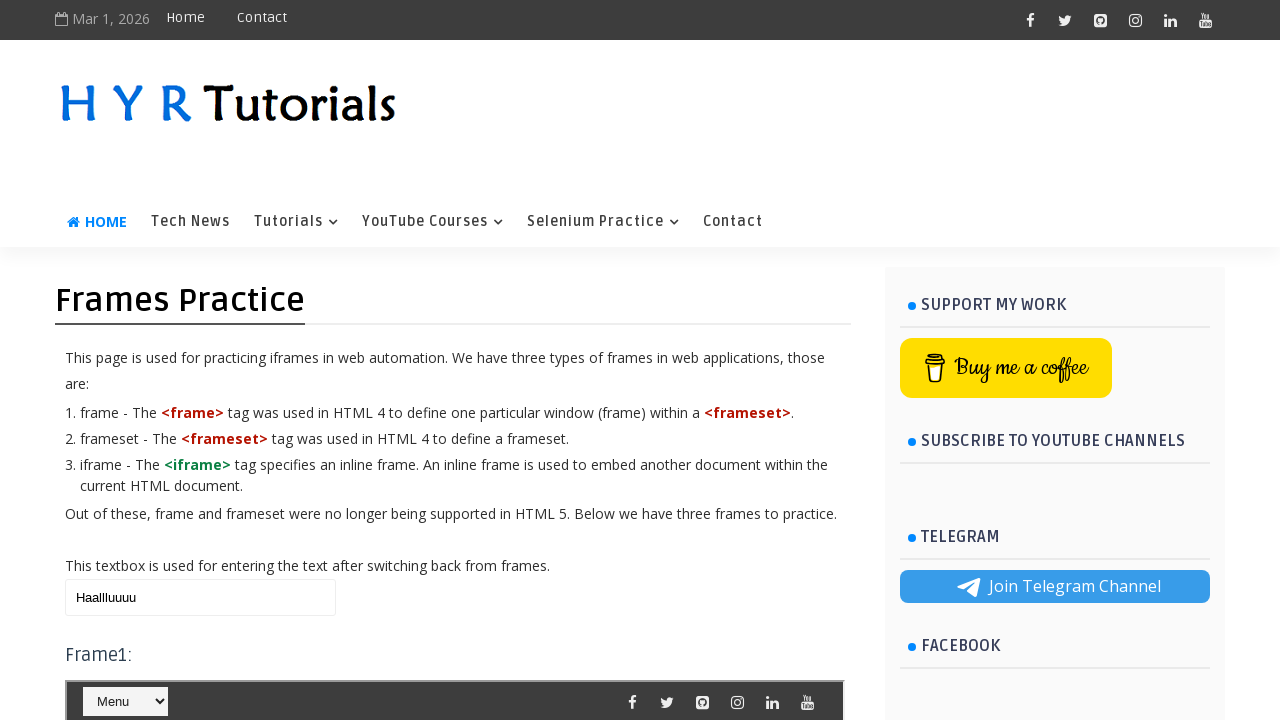

Located iframe with id 'frm1'
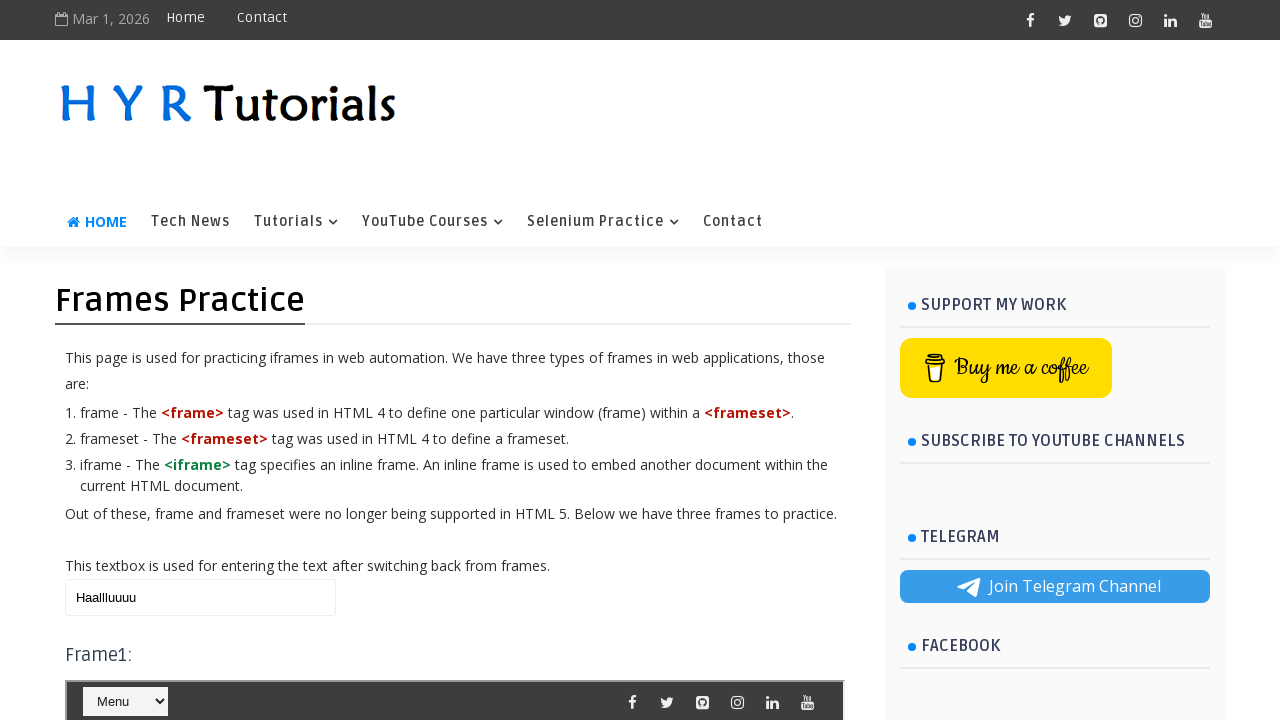

Selected 'Java' option from dropdown in iframe on #frm1 >> internal:control=enter-frame >> #course
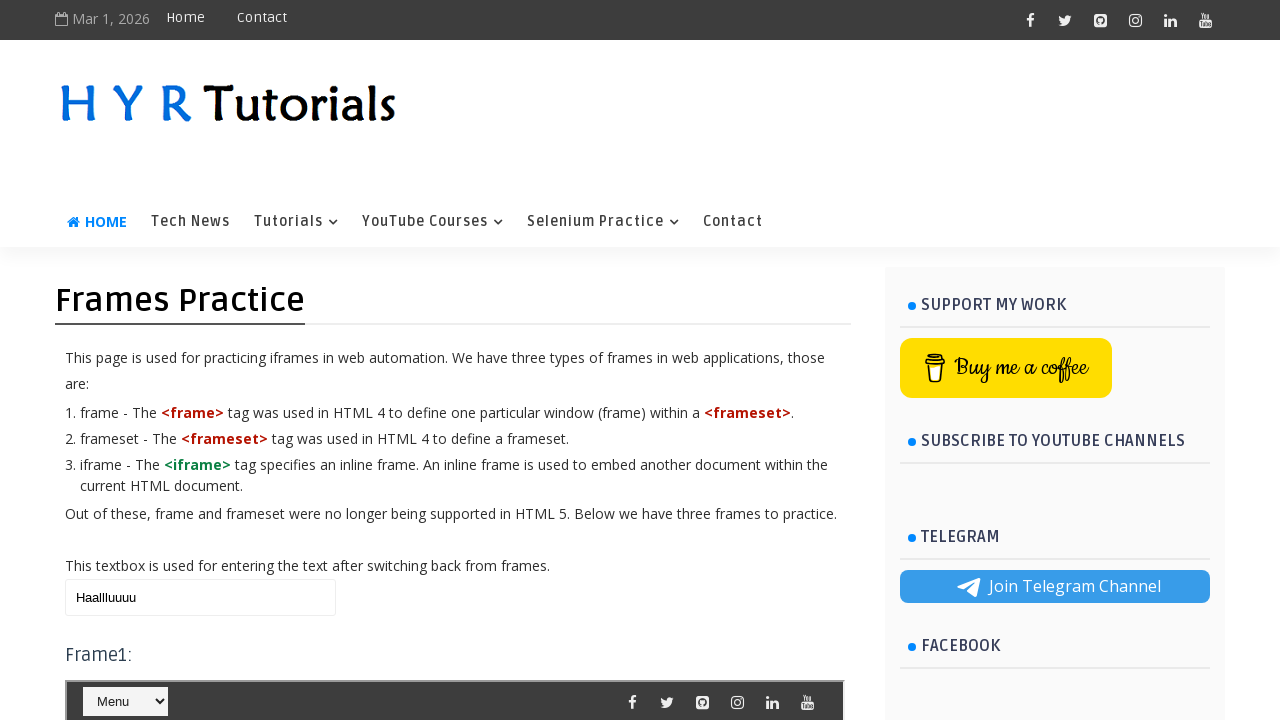

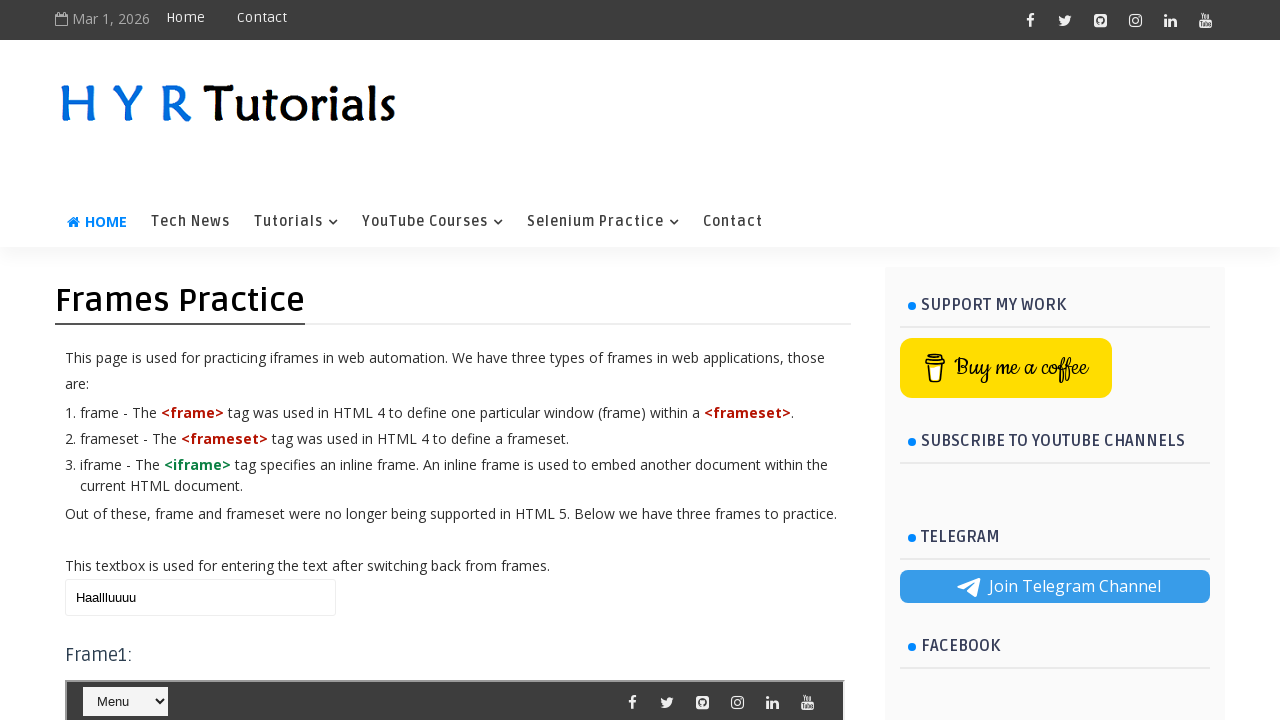